Tests a basic web form by entering text in a text box and clicking the submit button, then verifying a message appears

Starting URL: https://www.selenium.dev/selenium/web/web-form.html

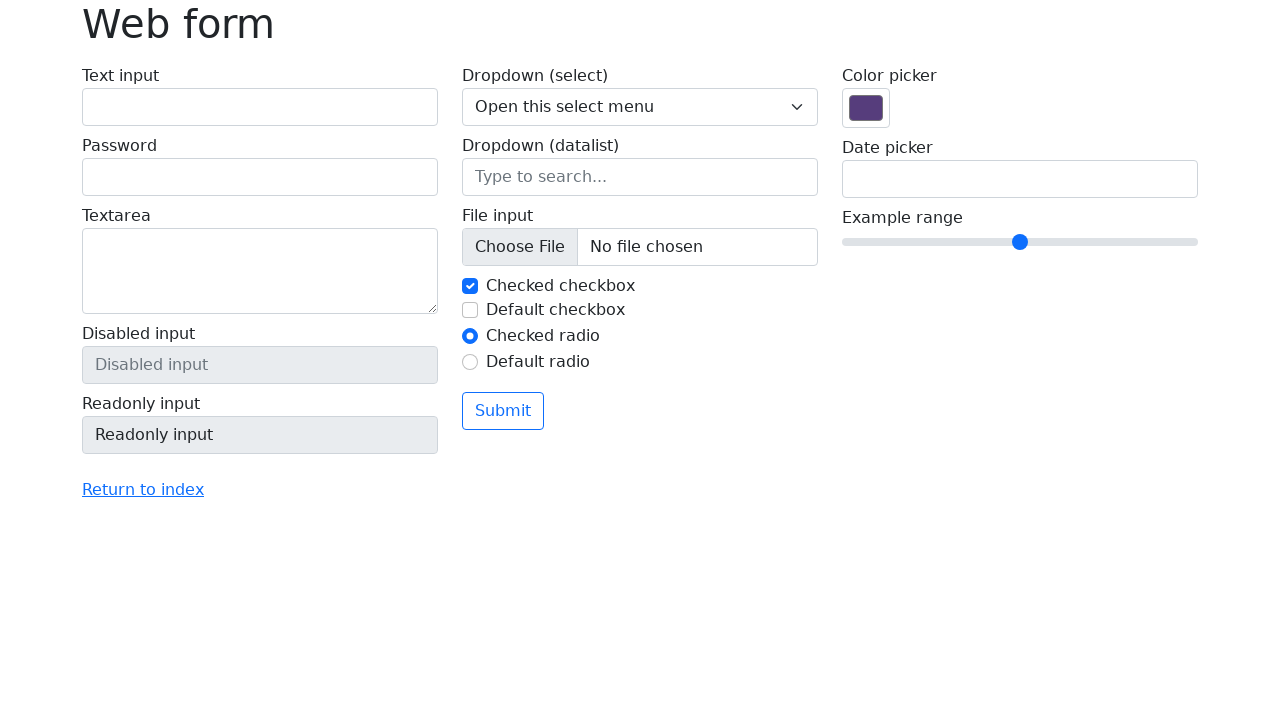

Filled text box with 'Selenium' on input[name='my-text']
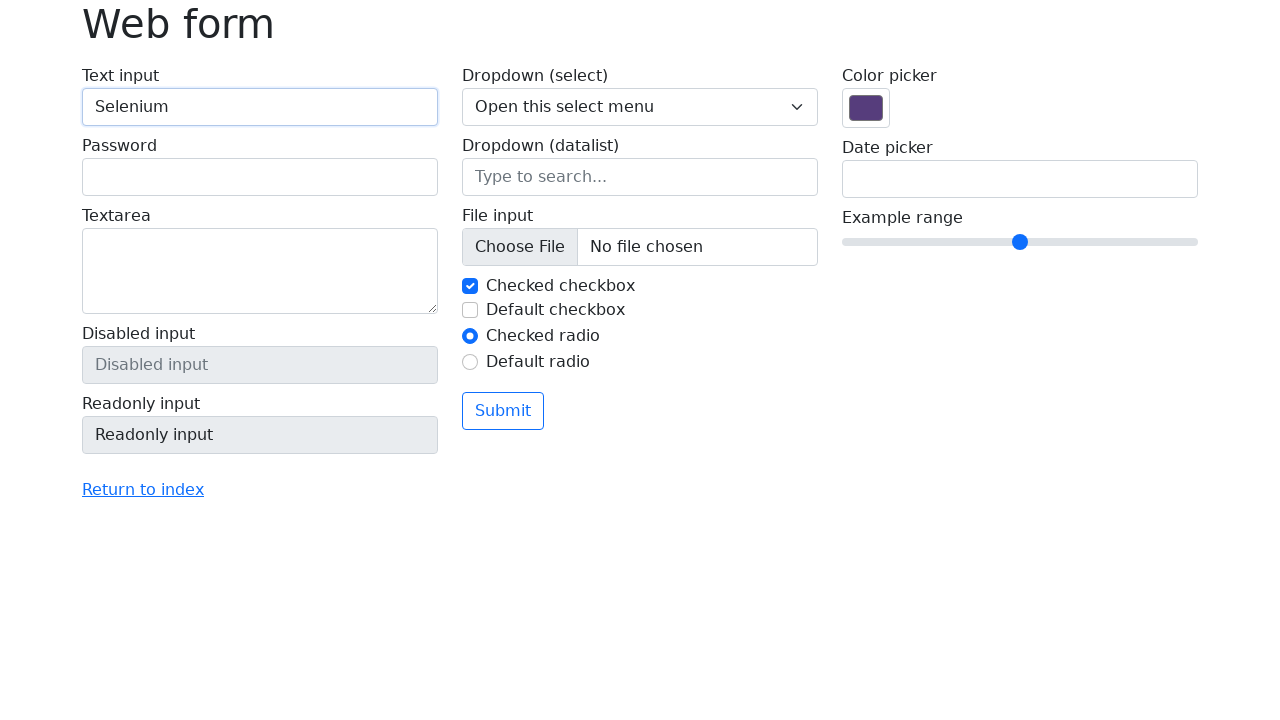

Clicked submit button at (503, 411) on button
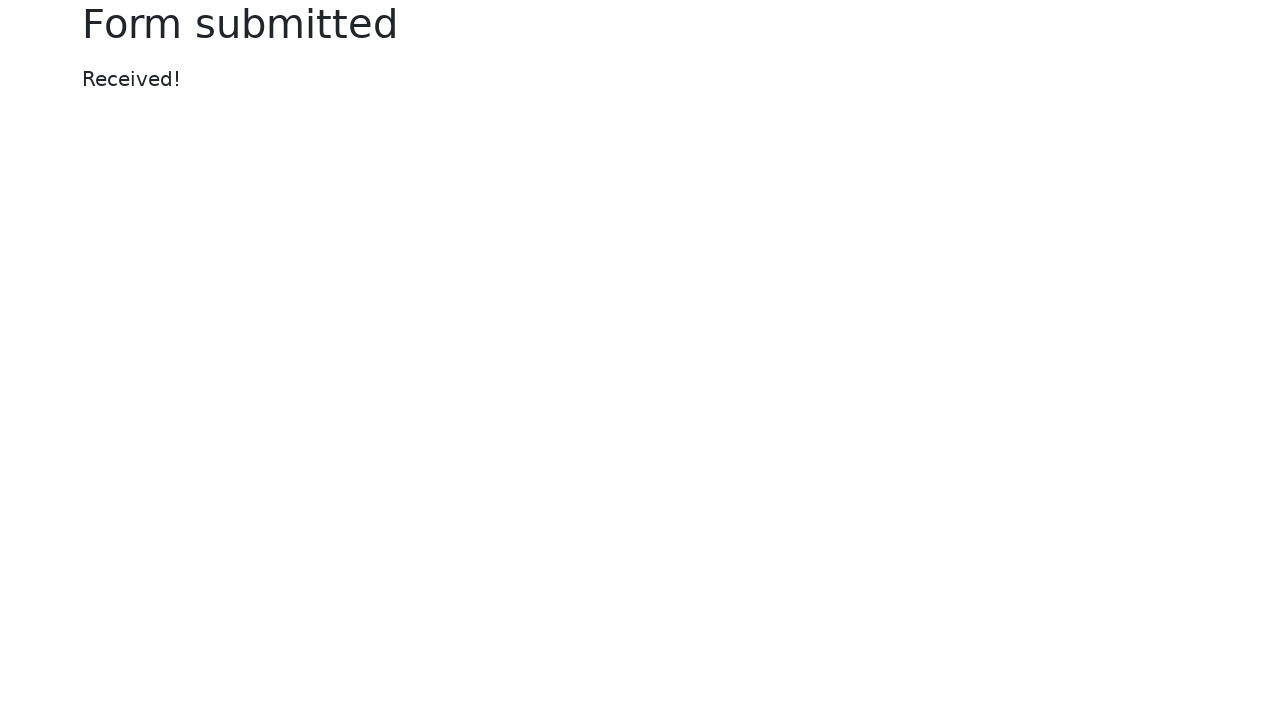

Success message appeared on the page
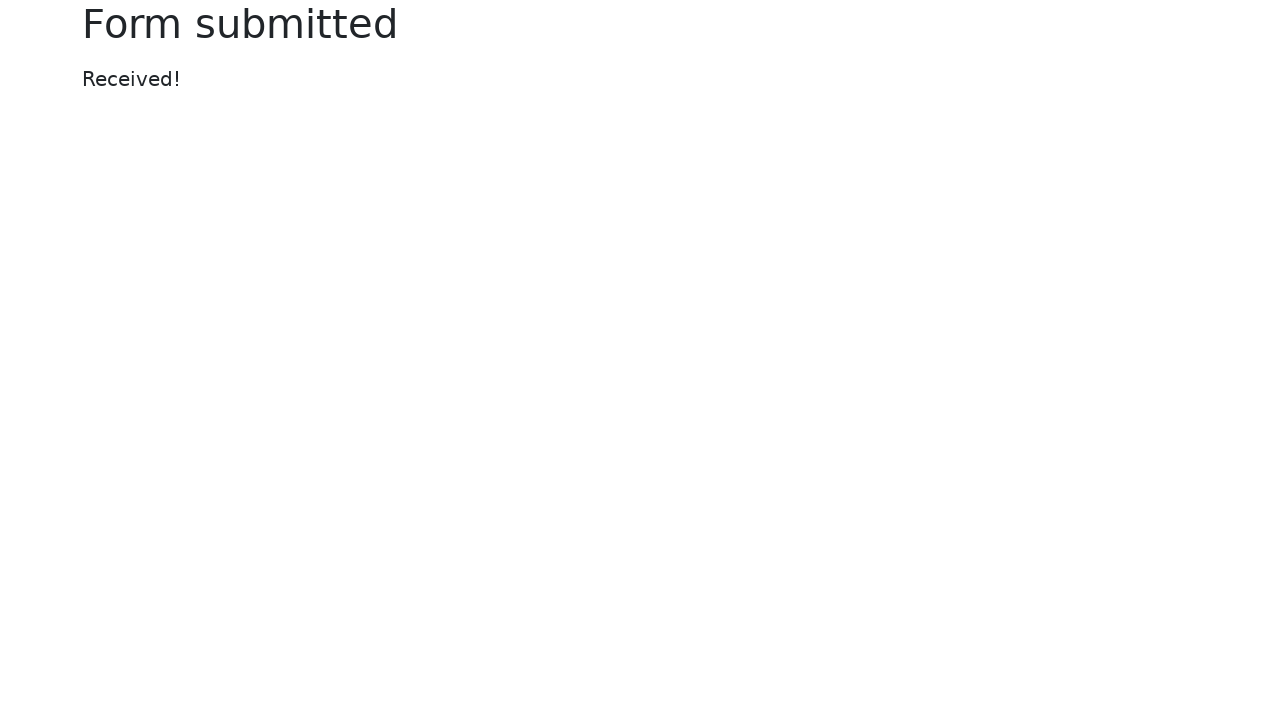

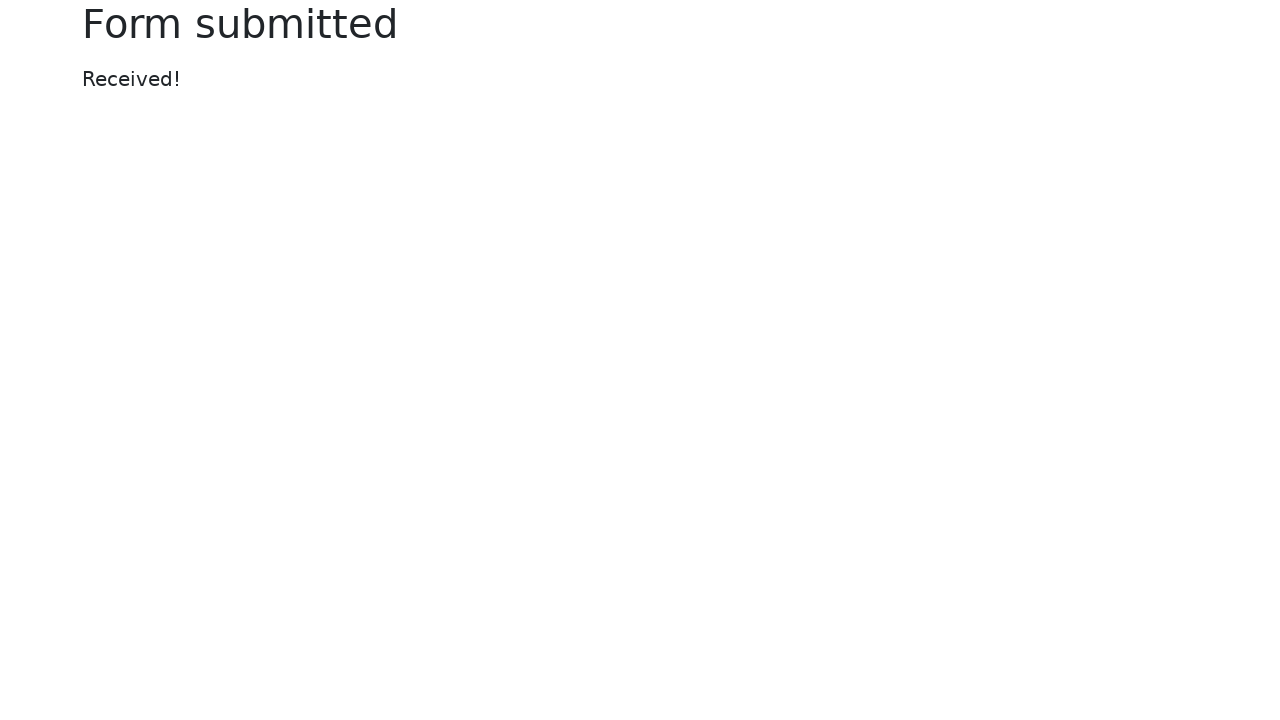